Tests the show/hide functionality of a text box element by clicking hide and show buttons and verifying the element's visibility state changes accordingly.

Starting URL: https://rahulshettyacademy.com/AutomationPractice/

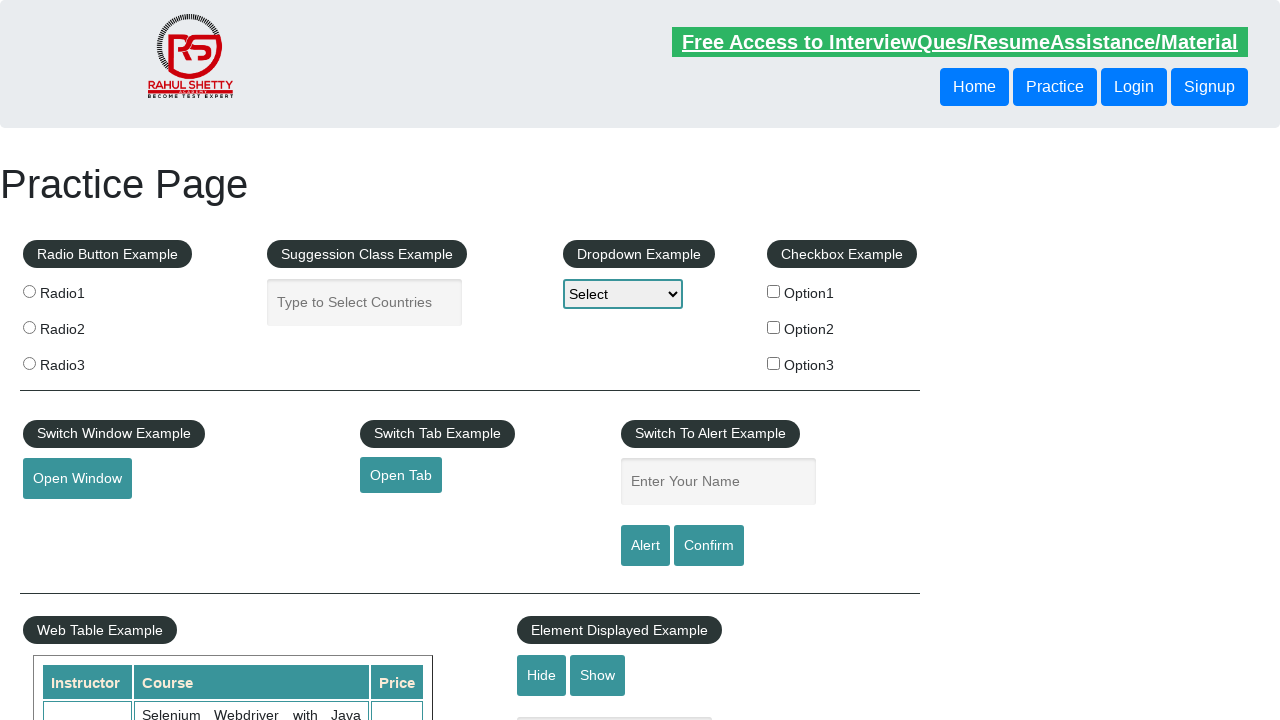

Navigated to AutomationPractice URL
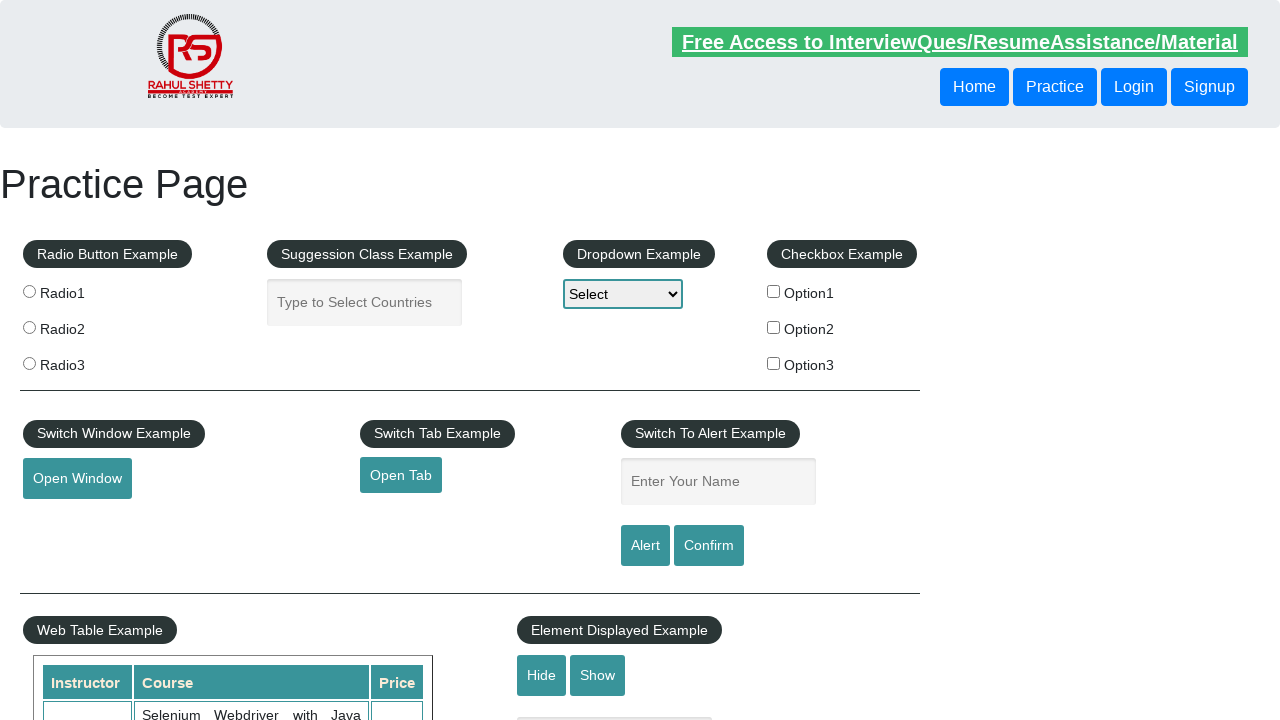

Verified text box is initially visible
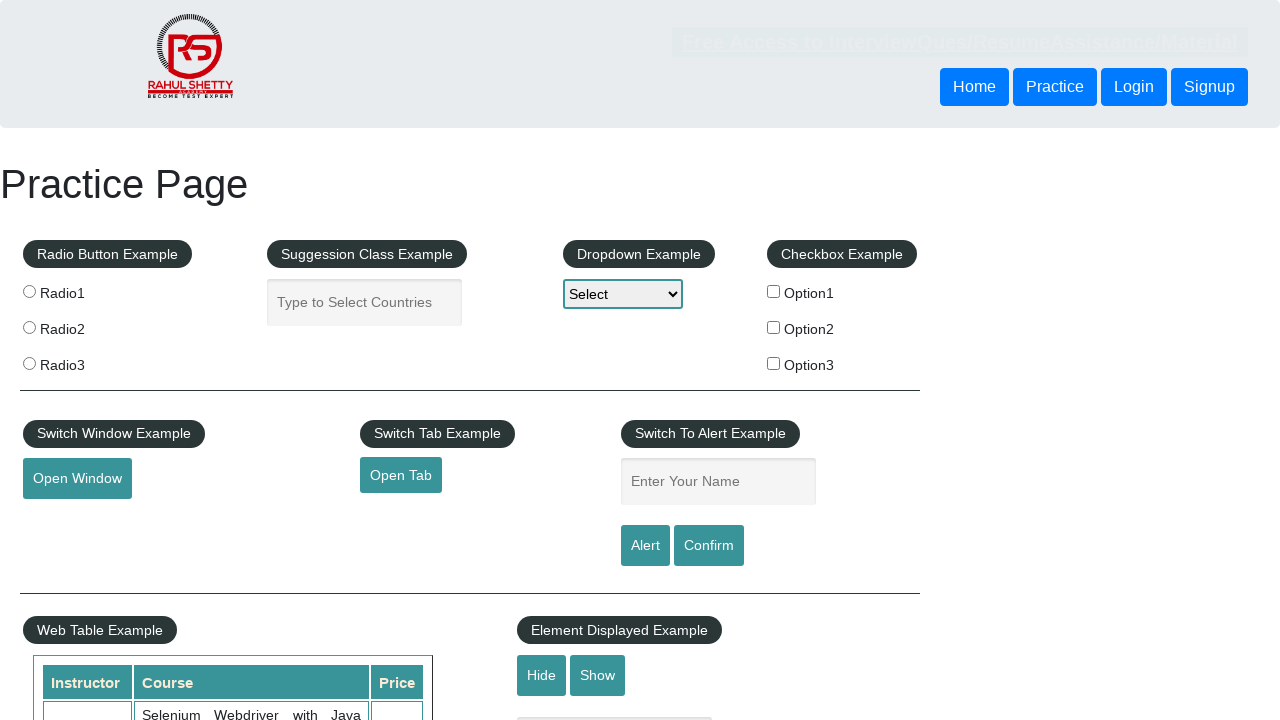

Clicked hide button to hide text box at (542, 675) on #hide-textbox
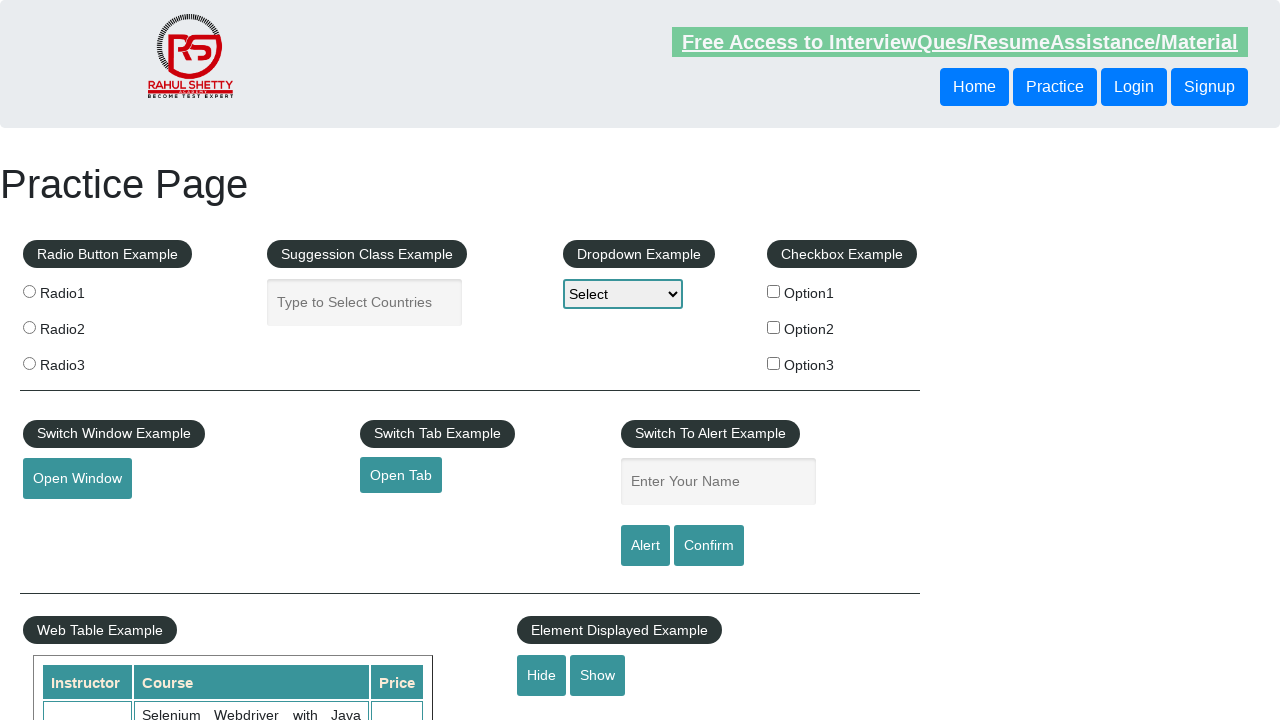

Verified text box is now hidden
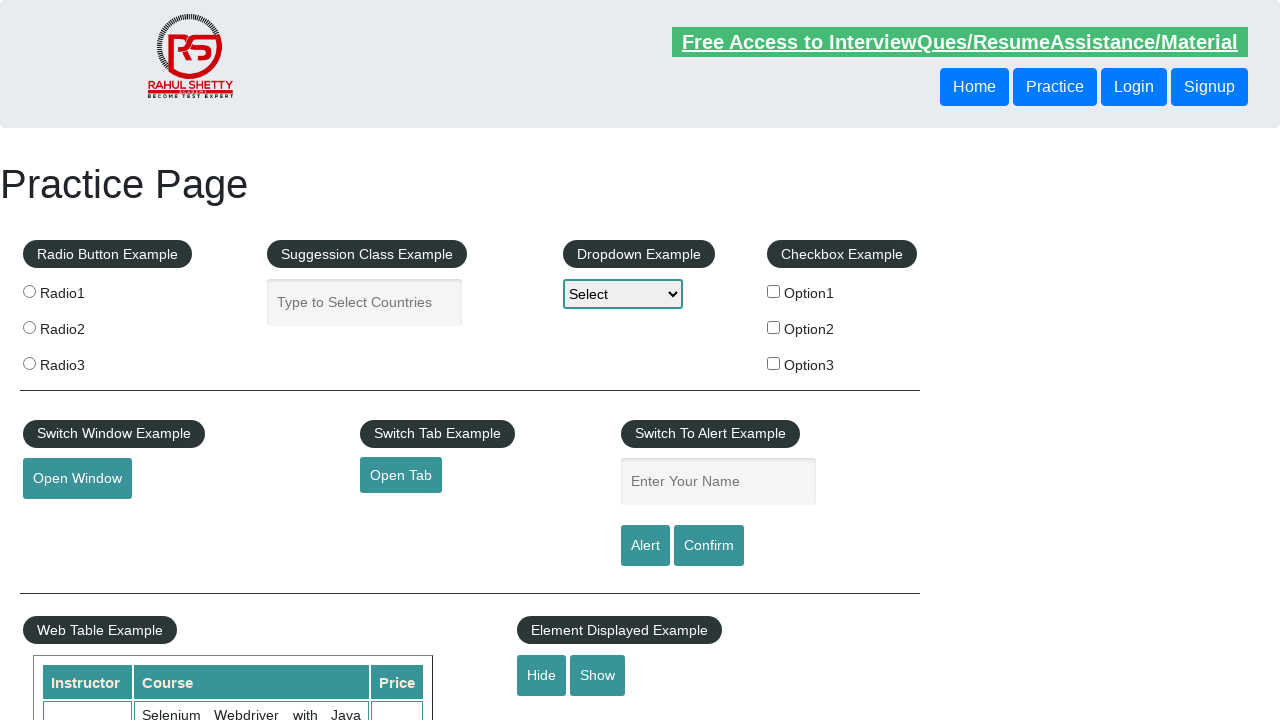

Clicked show button to display text box again at (598, 675) on #show-textbox
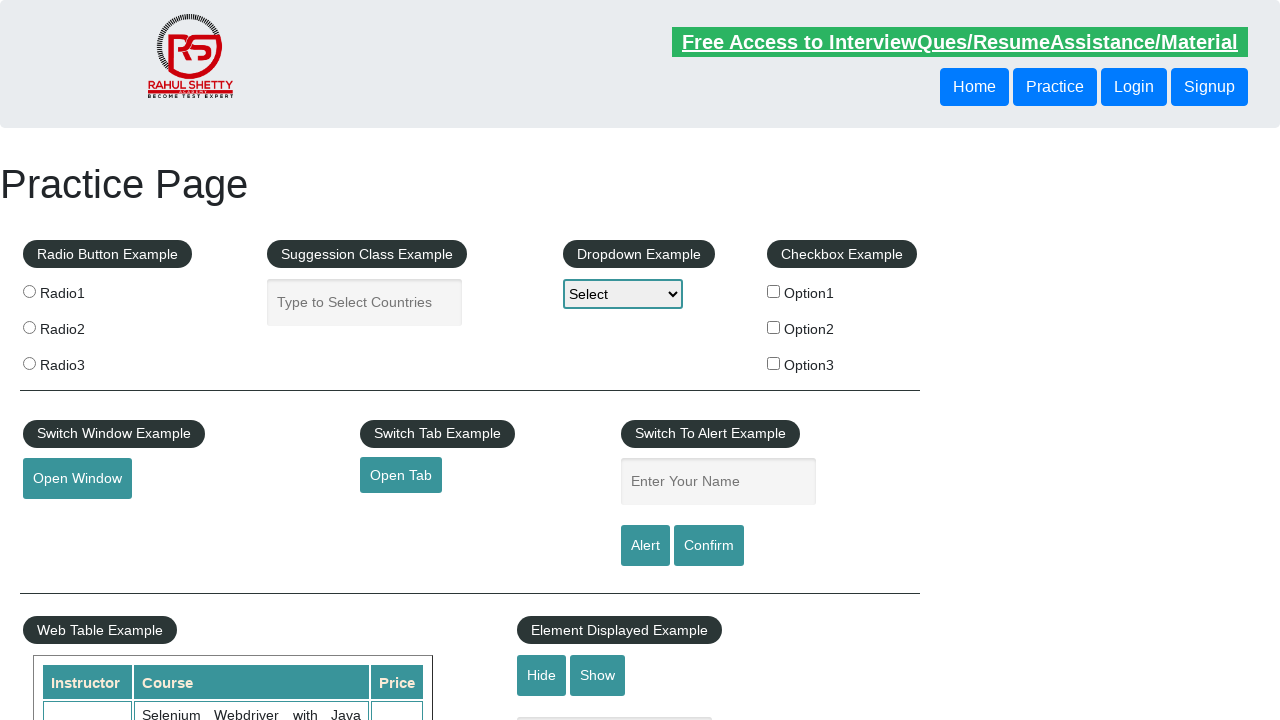

Verified text box is visible again
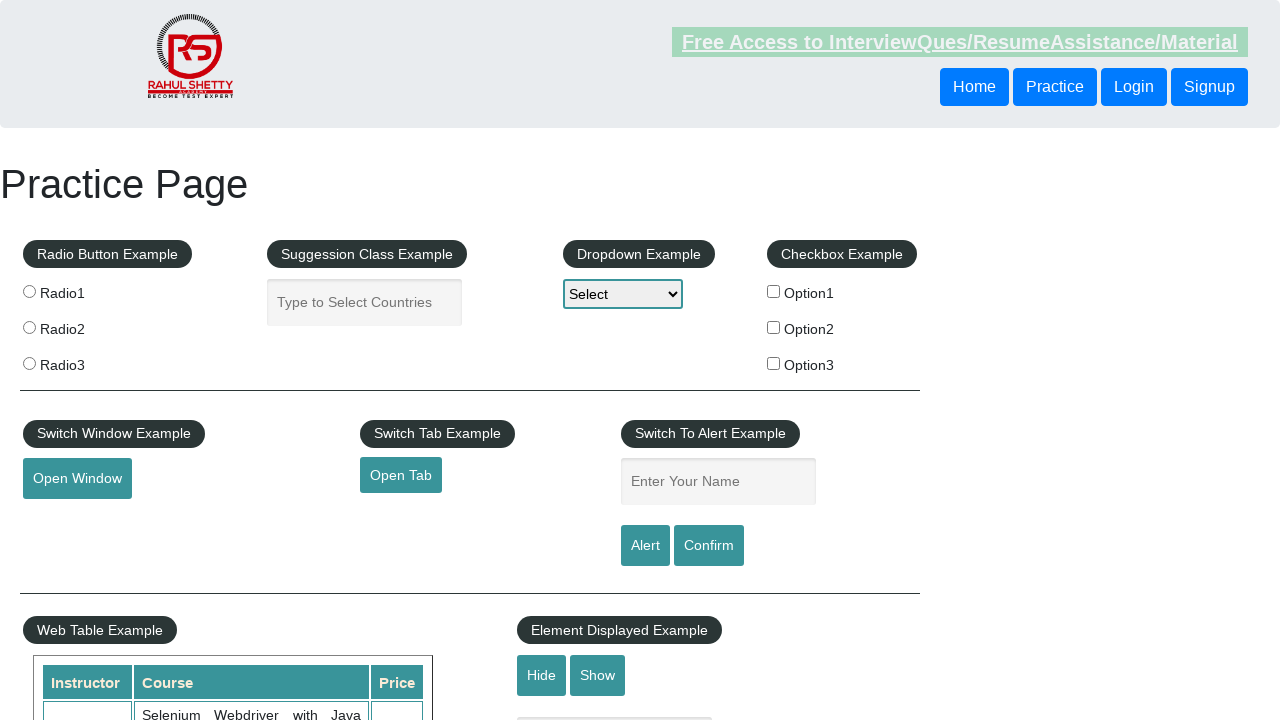

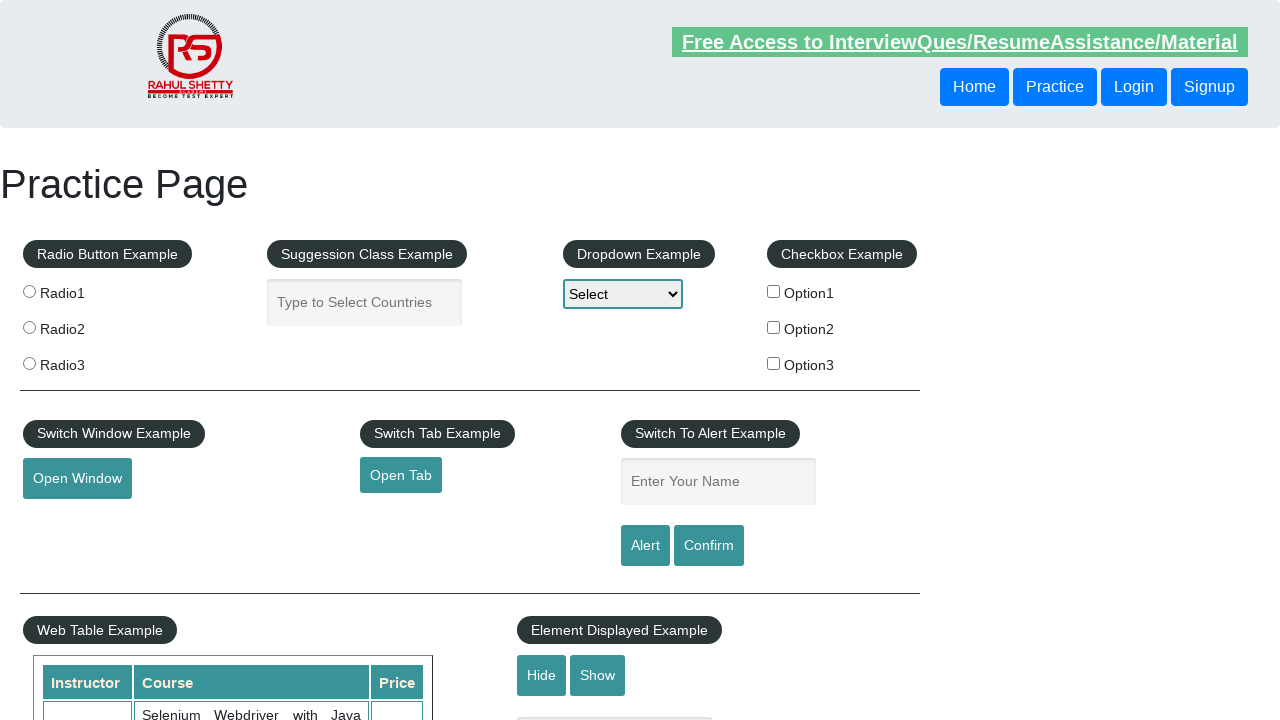